Simple navigation test that loads the Platzi homepage and verifies the page loads successfully

Starting URL: https://www.platzi.com

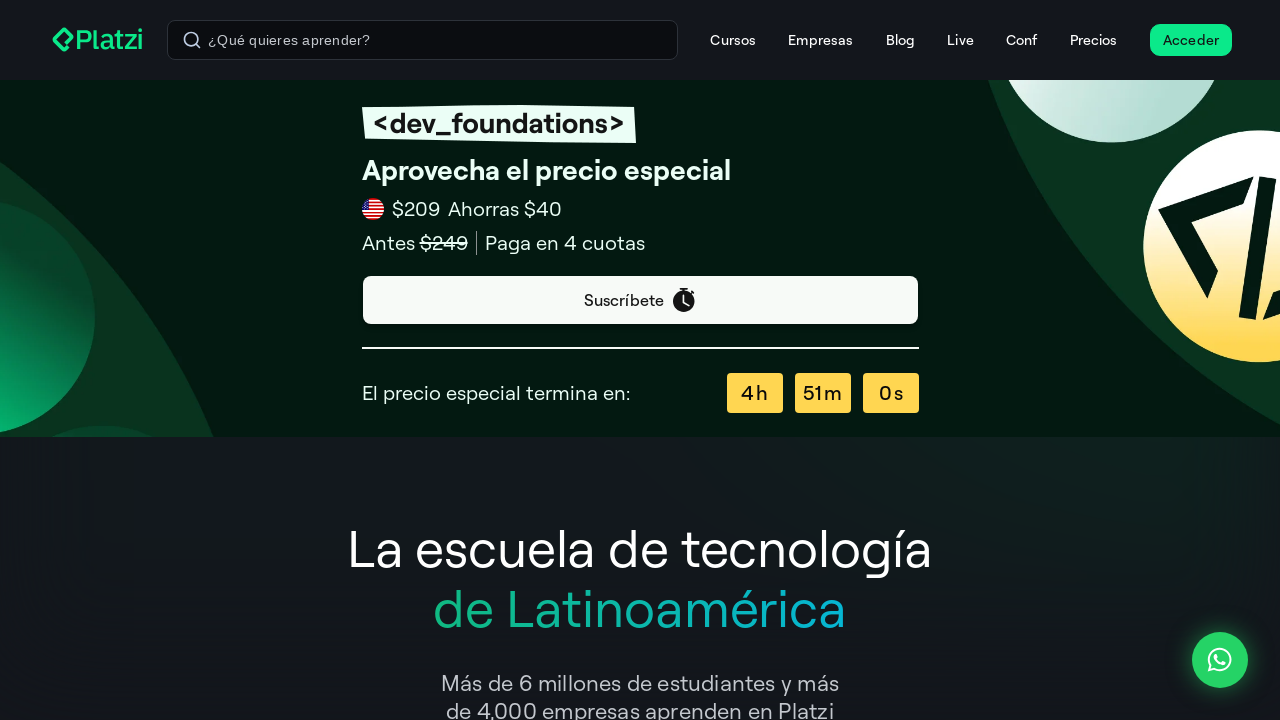

Platzi homepage loaded successfully (DOM content loaded)
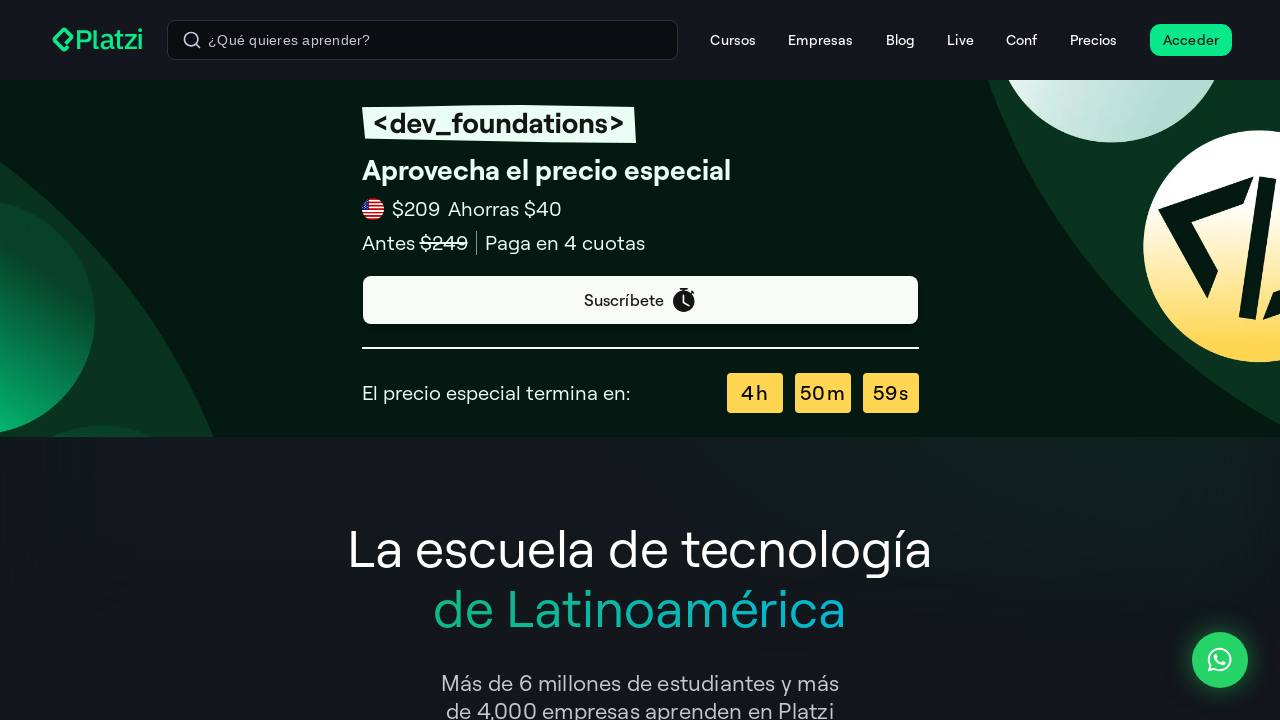

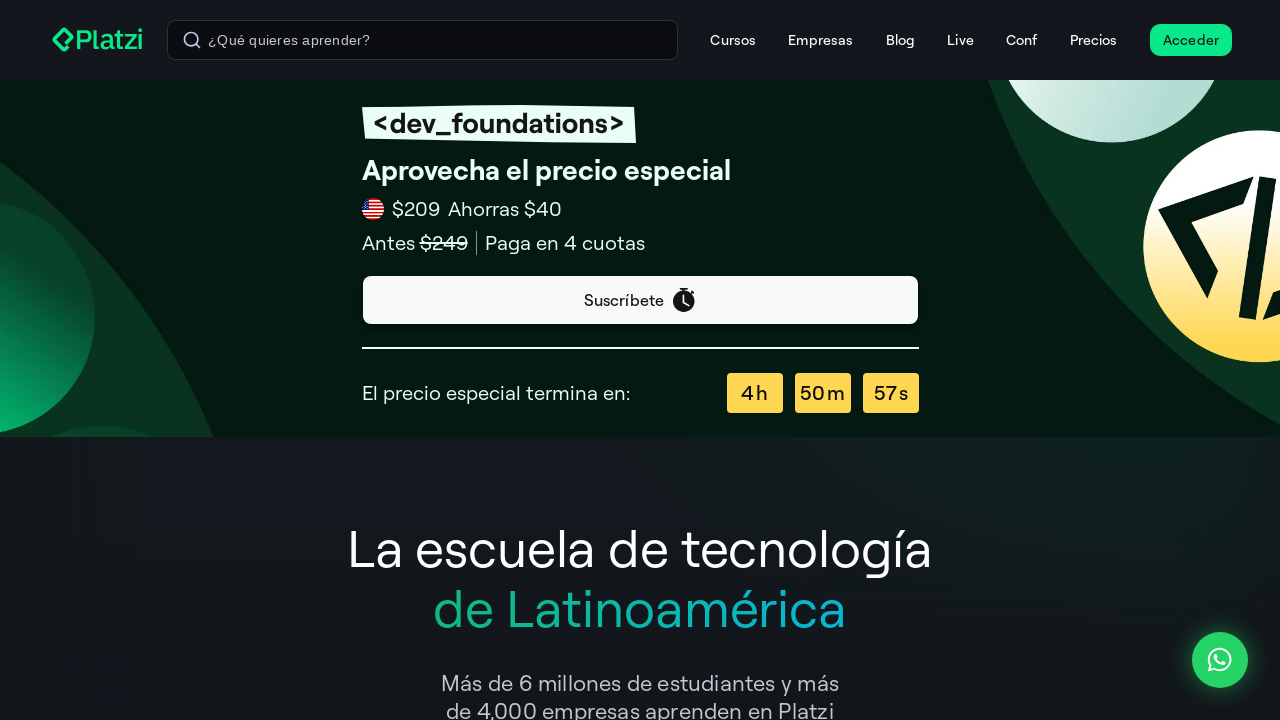